Tests password recovery form validation by submitting an empty email field and verifying an error message appears.

Starting URL: http://testgrade.sfedu.ru/remind

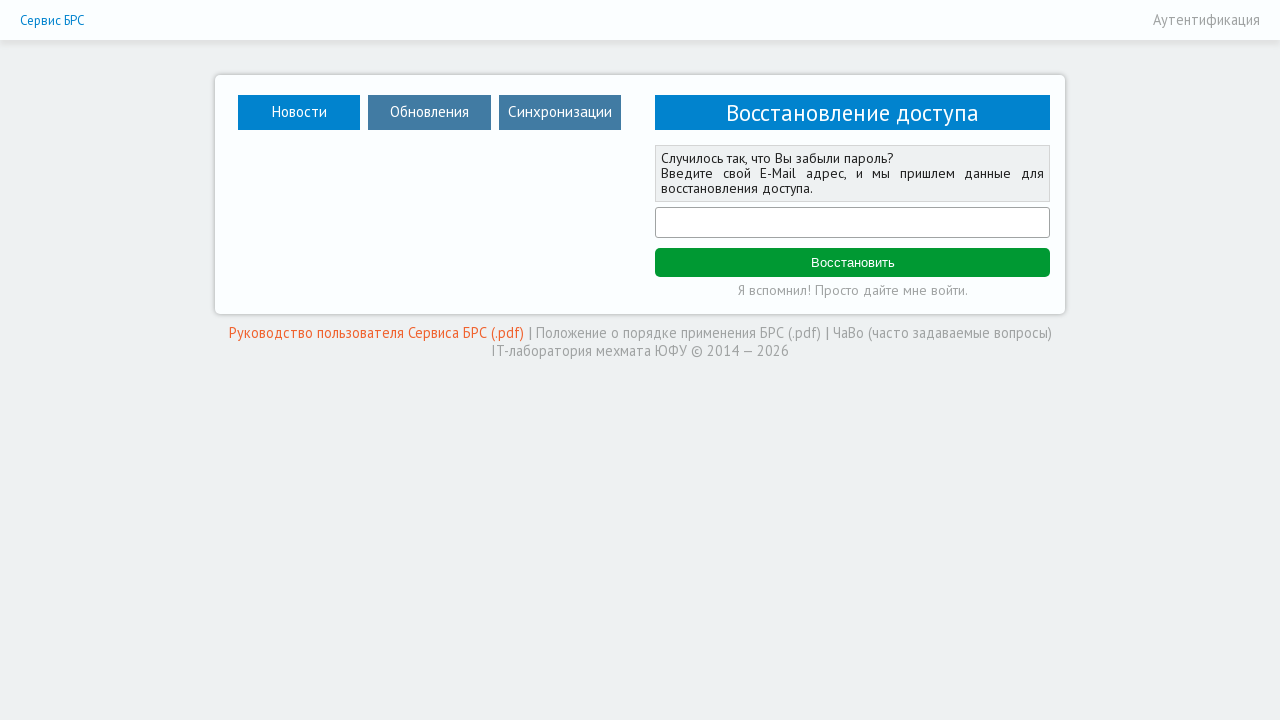

Email field became visible on password recovery page
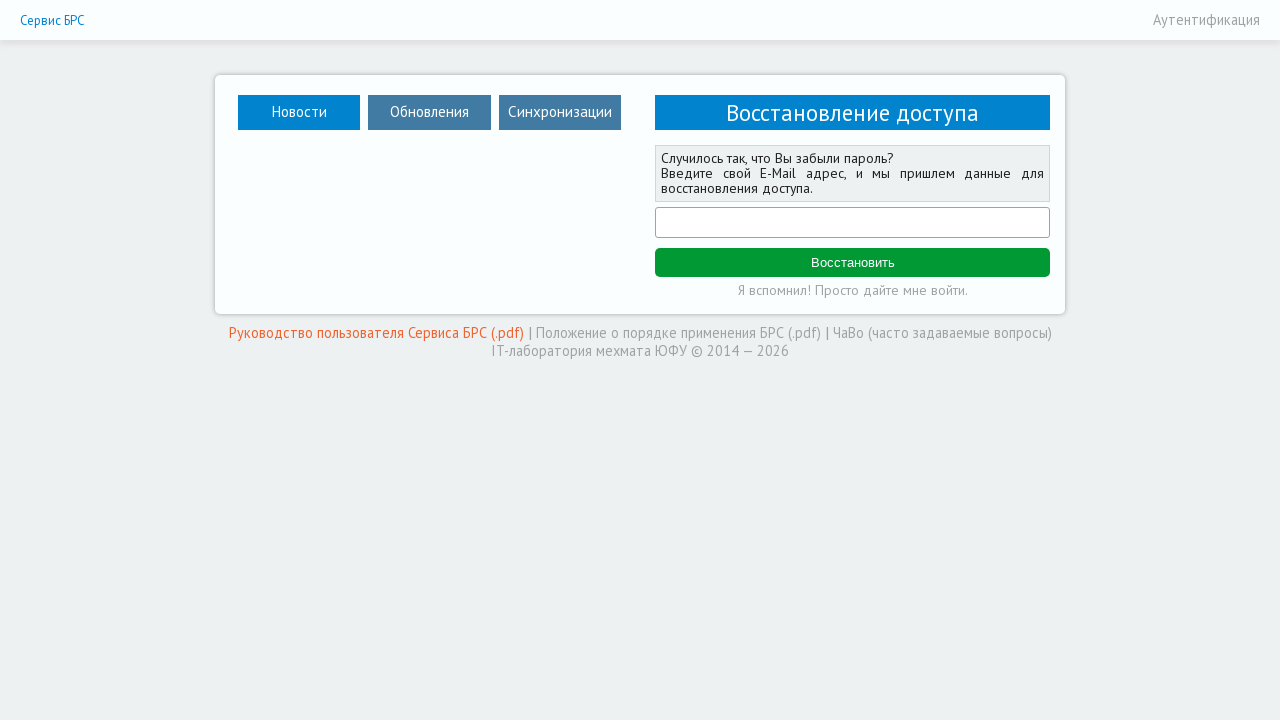

Clicked submit button with empty email field at (852, 263) on #remind
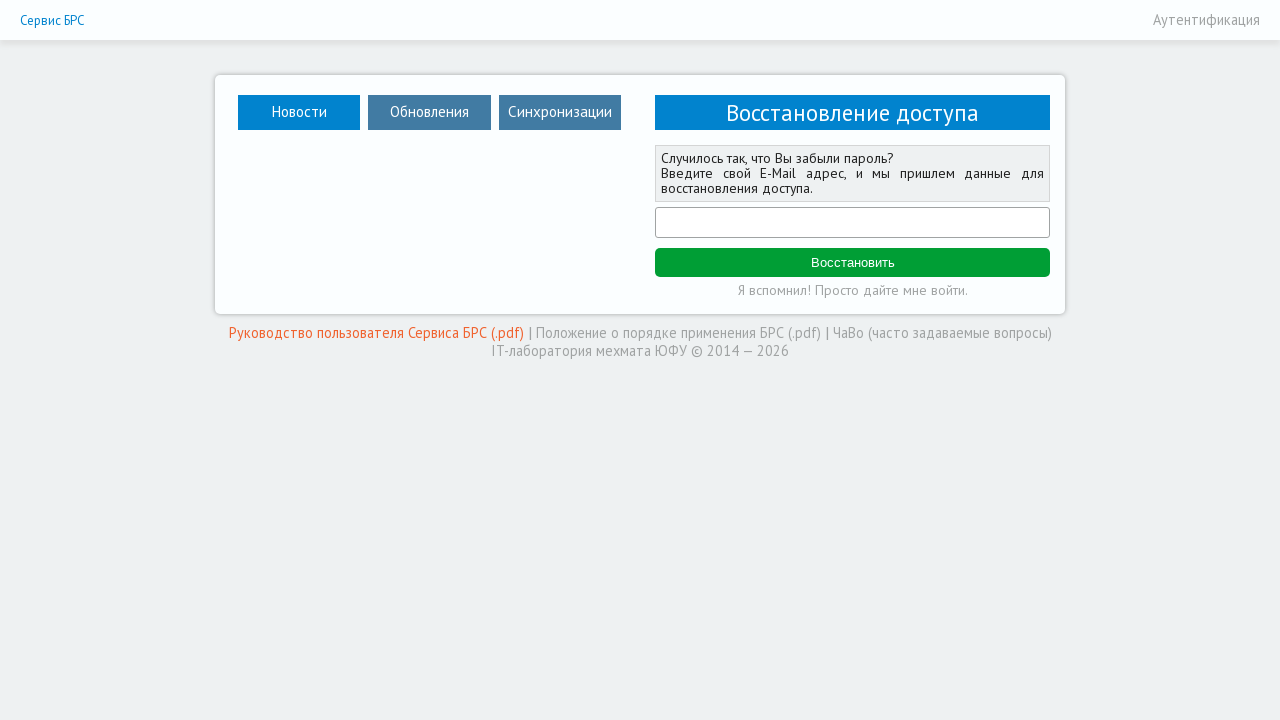

Error message appeared after submitting empty form
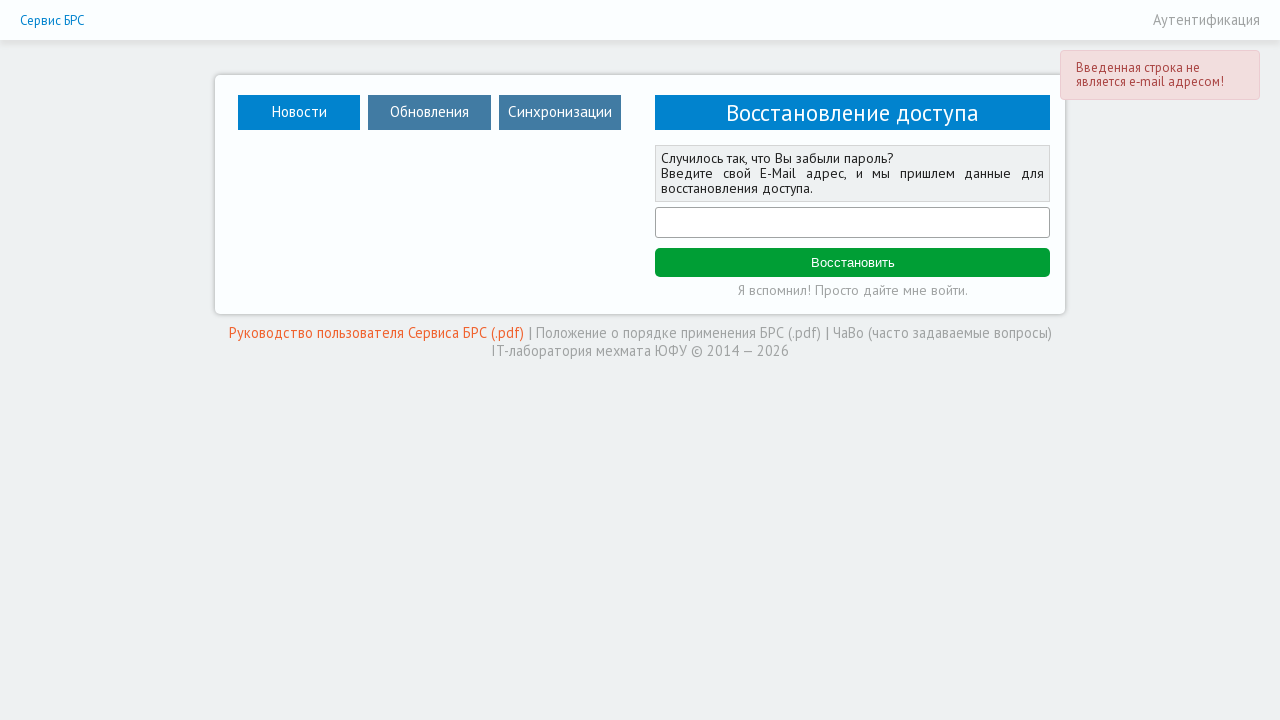

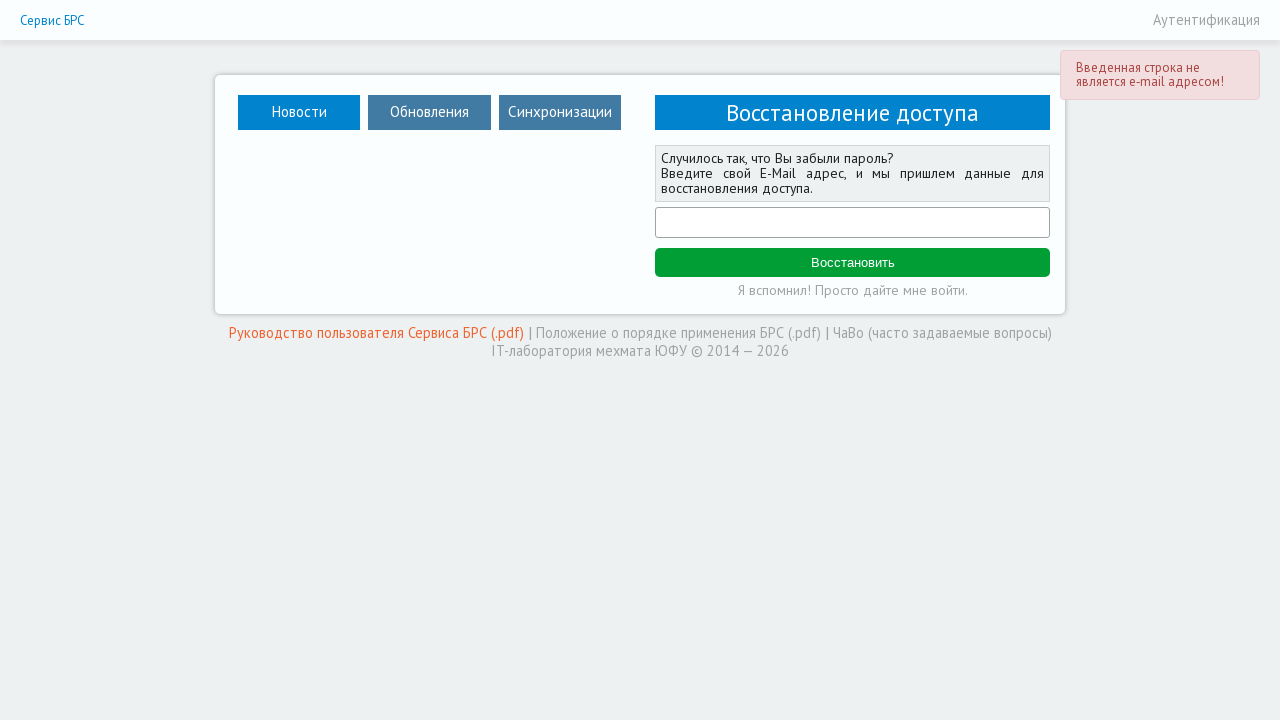